Tests implicit wait functionality by waiting for an element that appears after a delay to become visible

Starting URL: https://demoqa.com/dynamic-properties

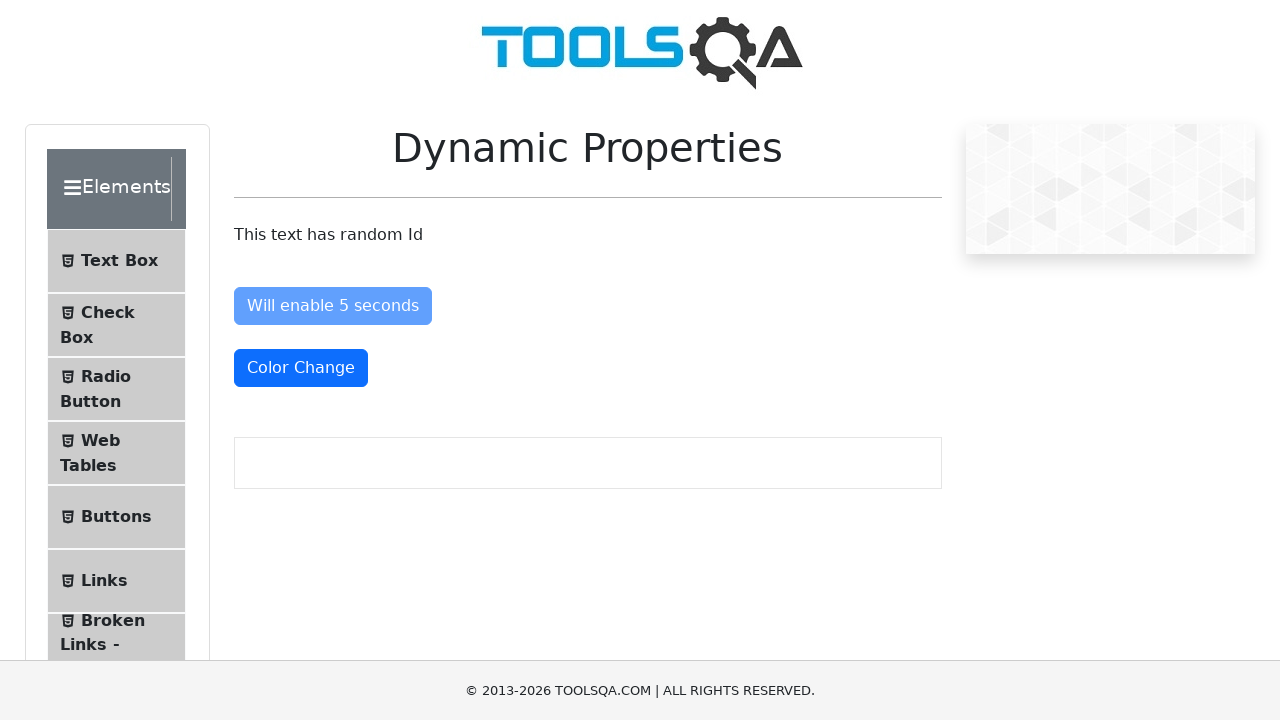

Waited for 'Visible After' button to become visible (implicit wait of up to 10 seconds)
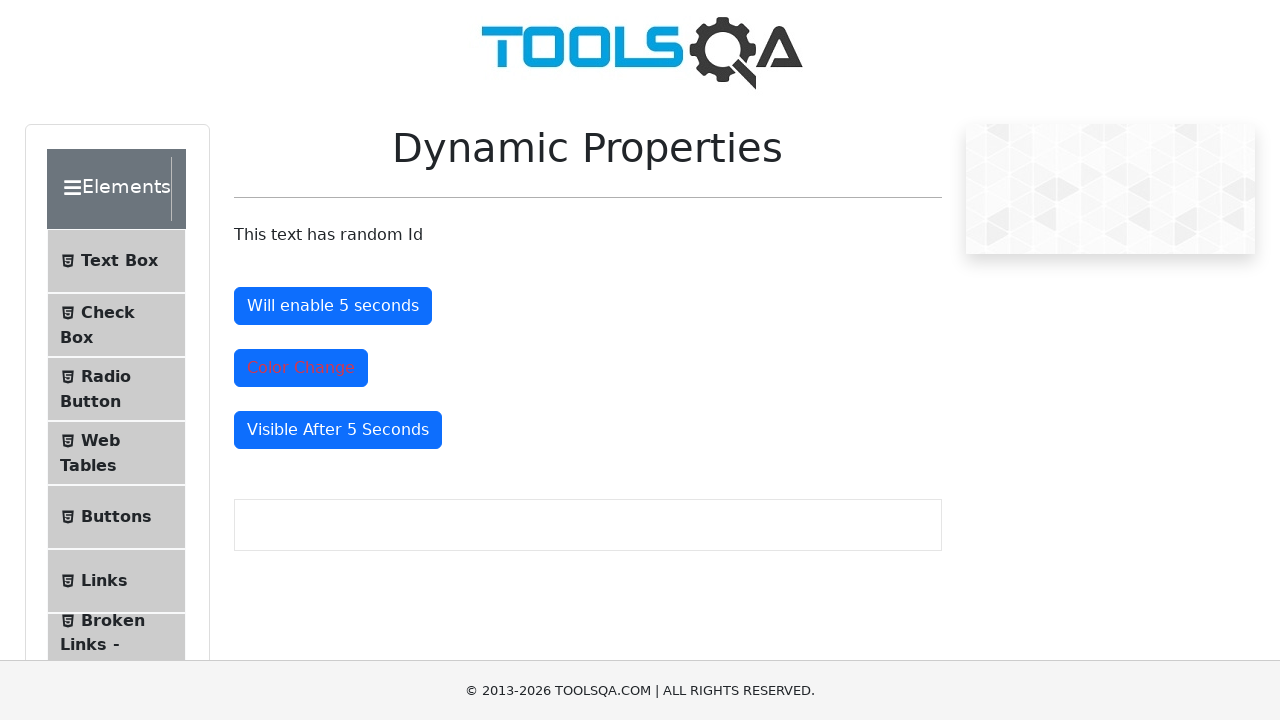

Located the 'Visible After' button element
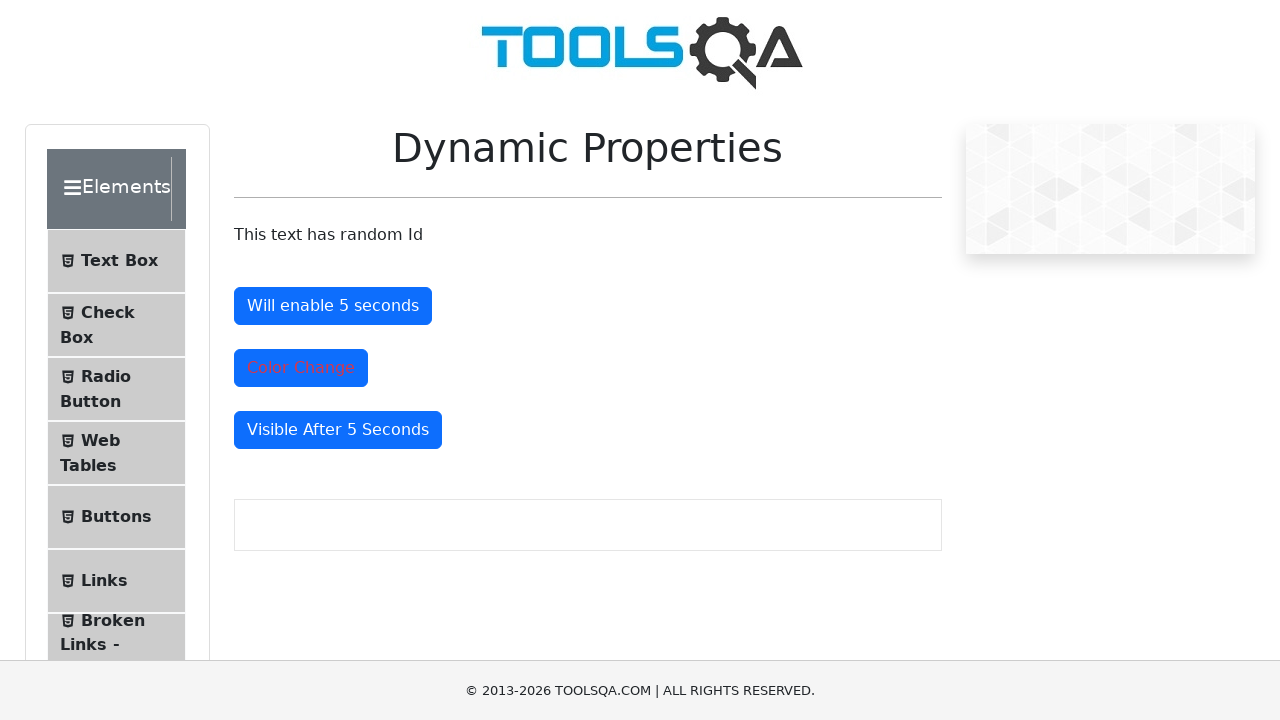

Retrieved text content from the 'Visible After' button, confirming it is visible
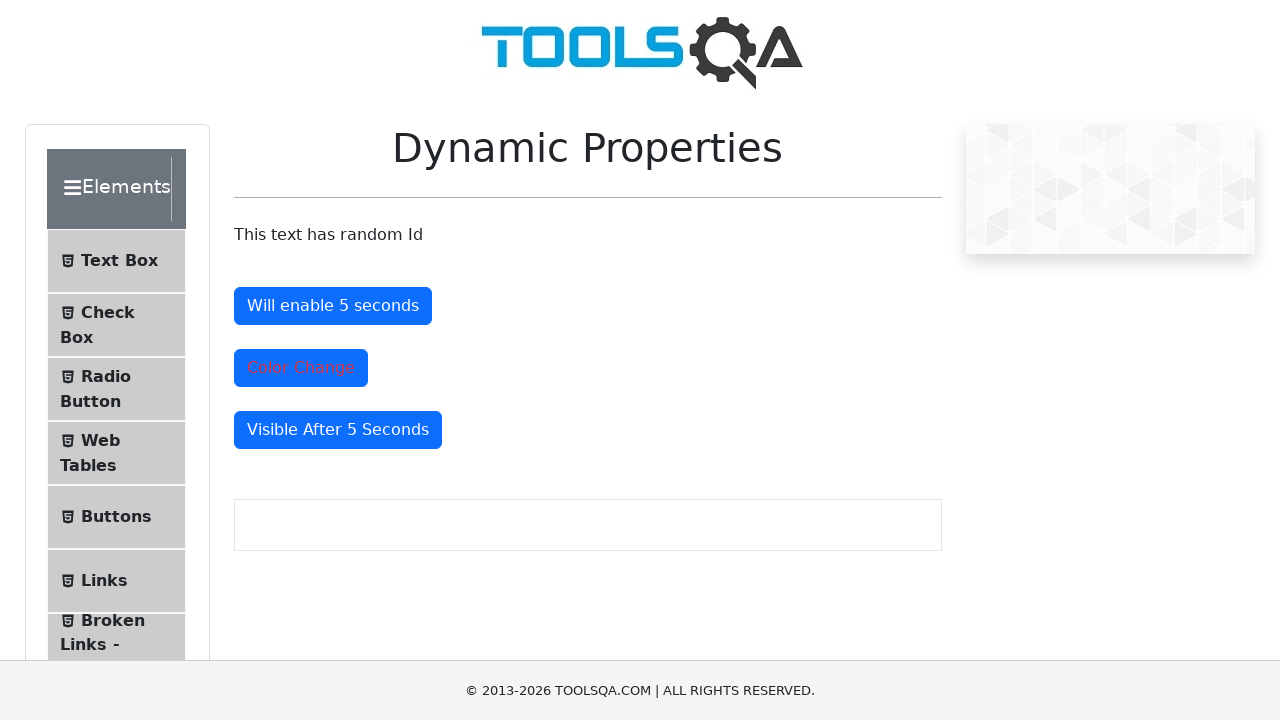

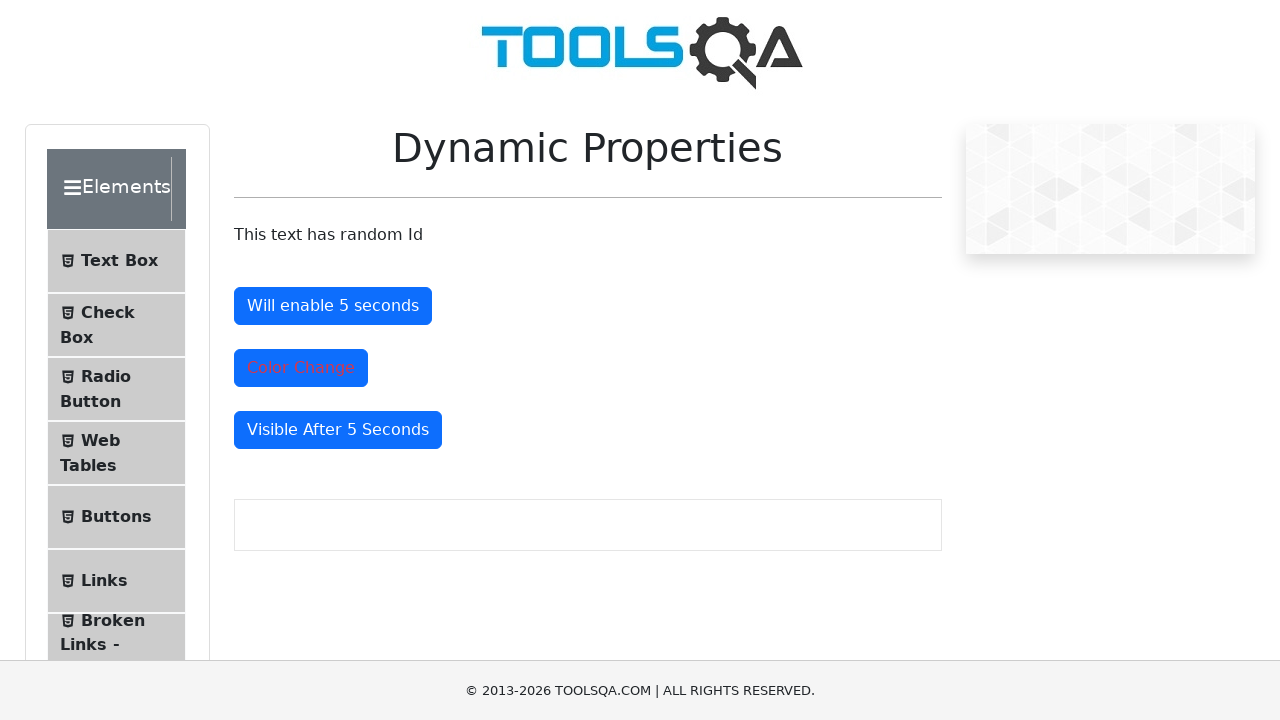